Tests button clicking functionality by clicking multiple buttons and verifying navigation

Starting URL: https://savkk.github.io/selenium-practice/

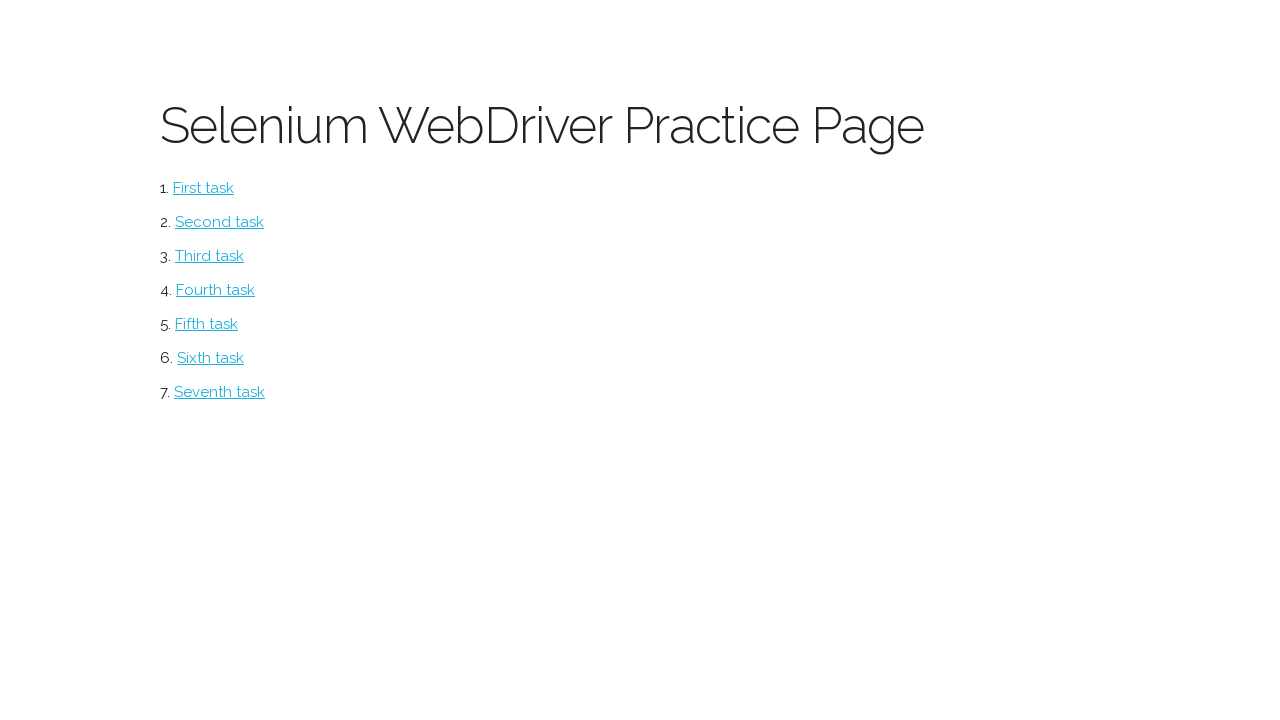

Clicked button to navigate to button test page at (204, 188) on #button
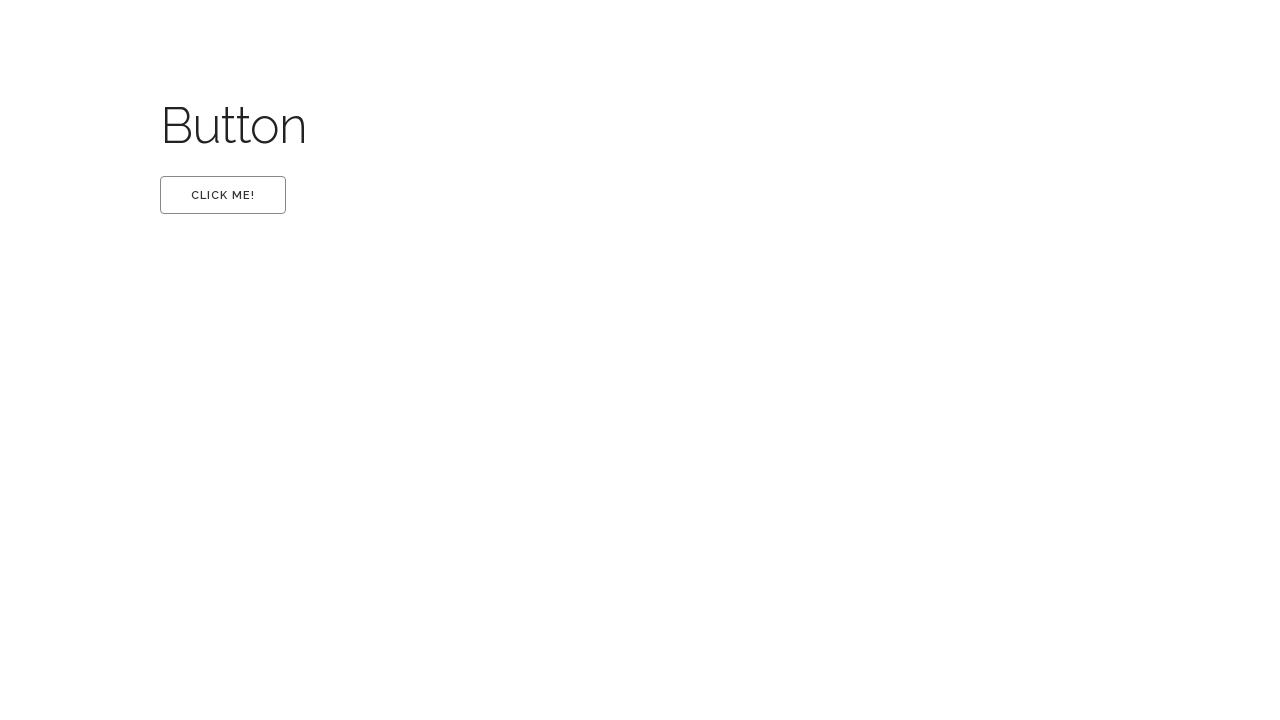

Clicked first button at (223, 195) on #first
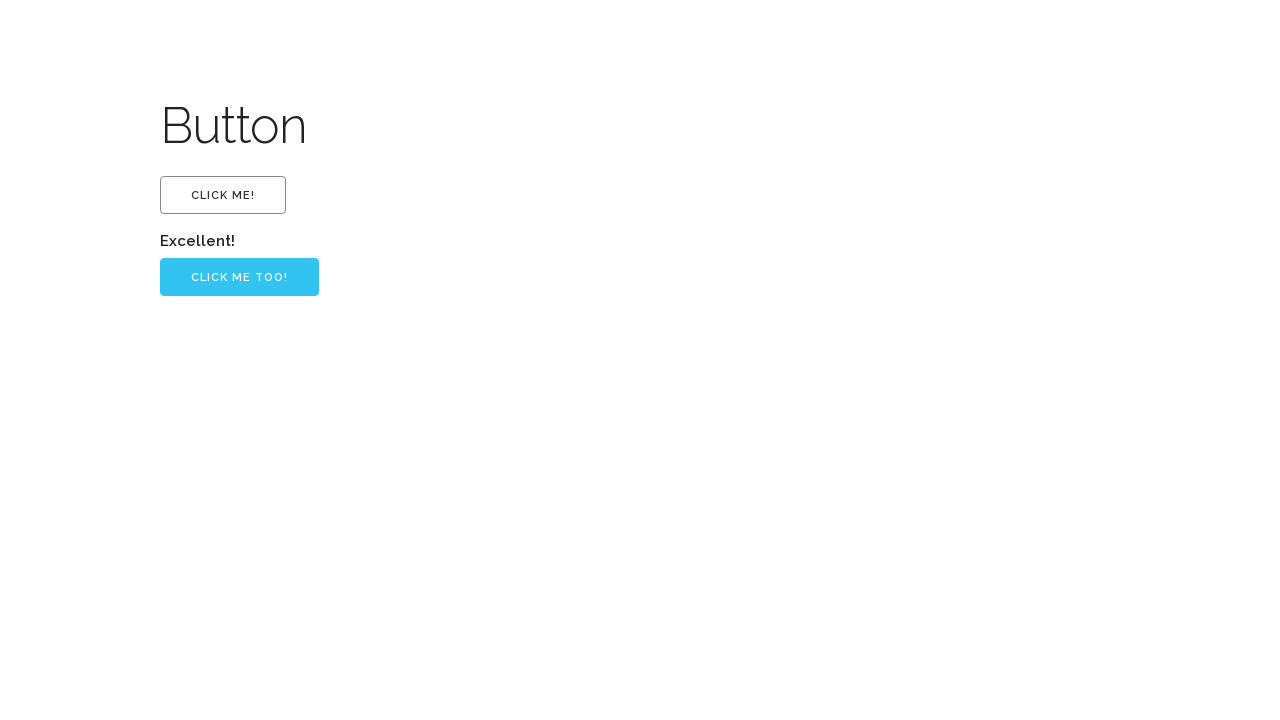

Clicked second button with text 'Click me too!' at (240, 277) on input[value='Click me too!']
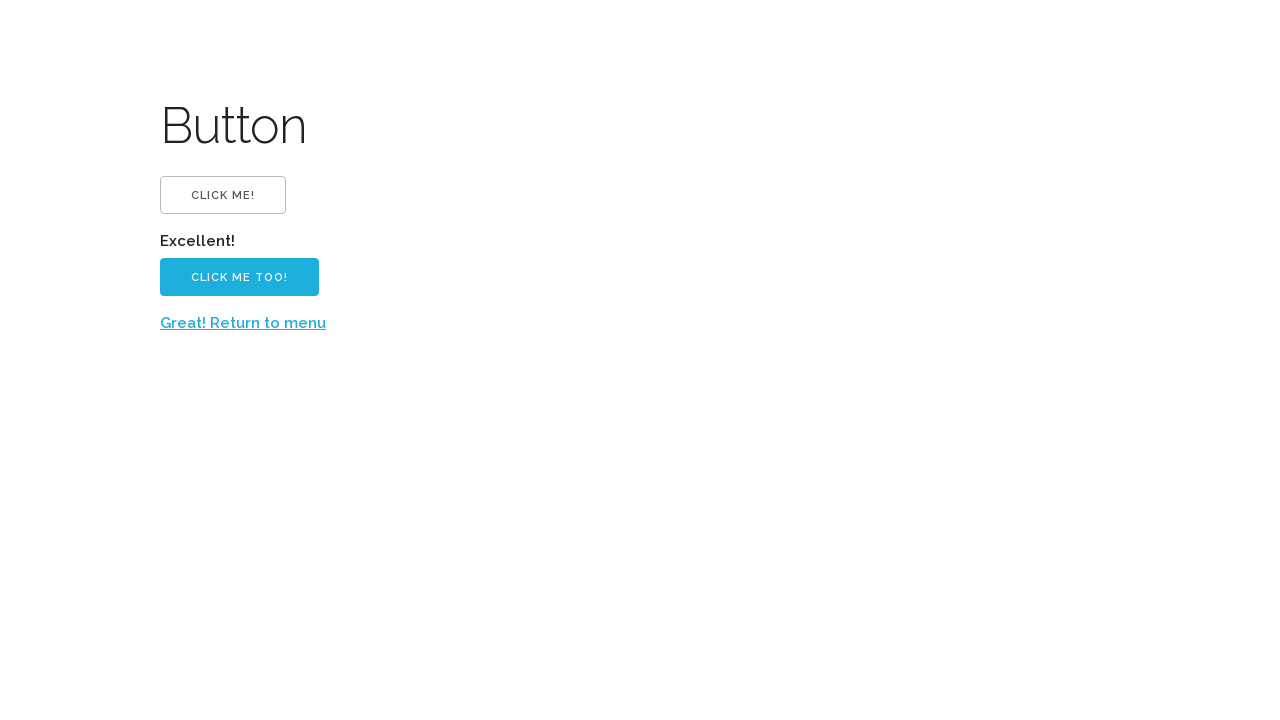

Clicked return to menu link at (243, 323) on a:has-text('Great! Return to menu')
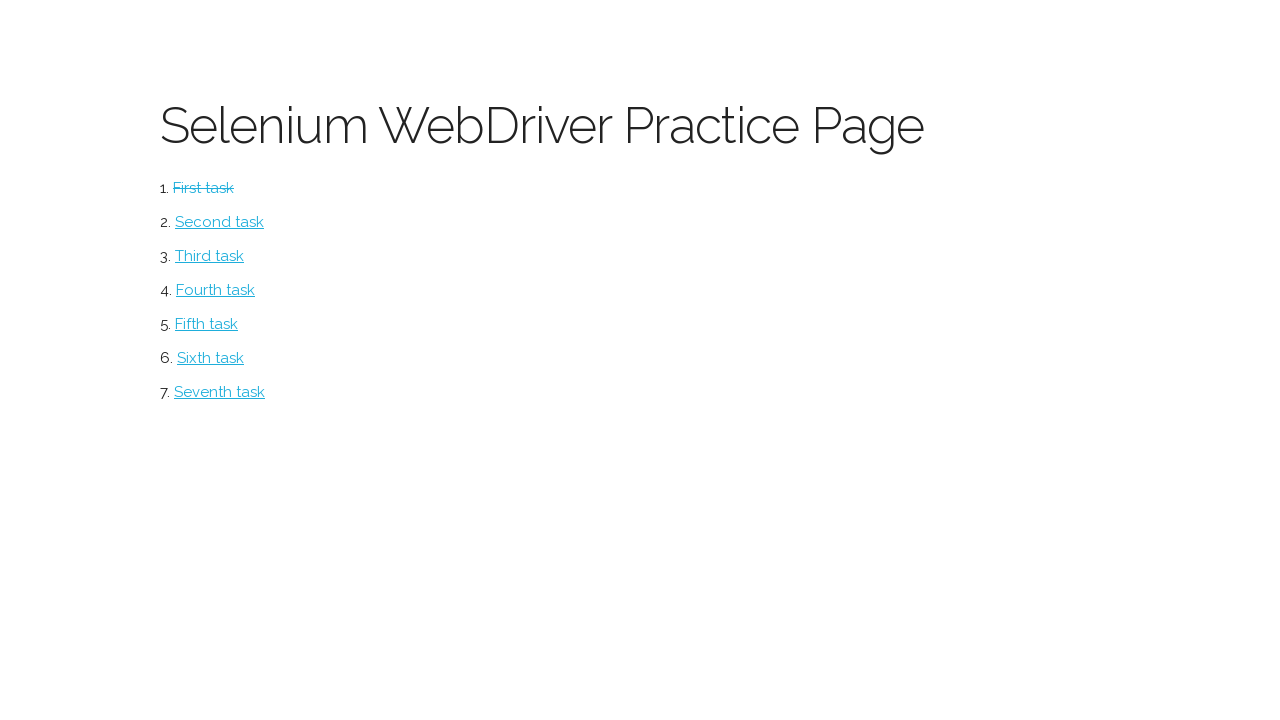

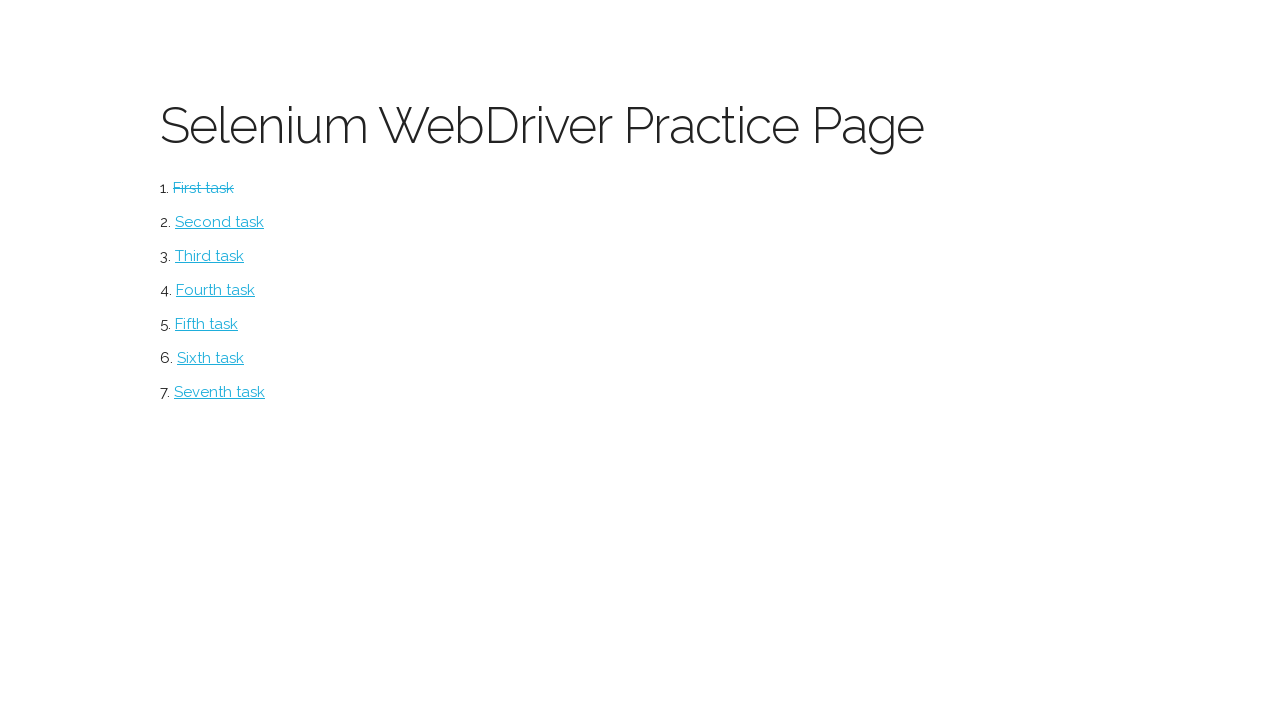